Tests multi-window handling by clicking a button that opens a new browser tab, switching between tabs, and closing the second tab

Starting URL: https://demo.automationtesting.in/Windows.html

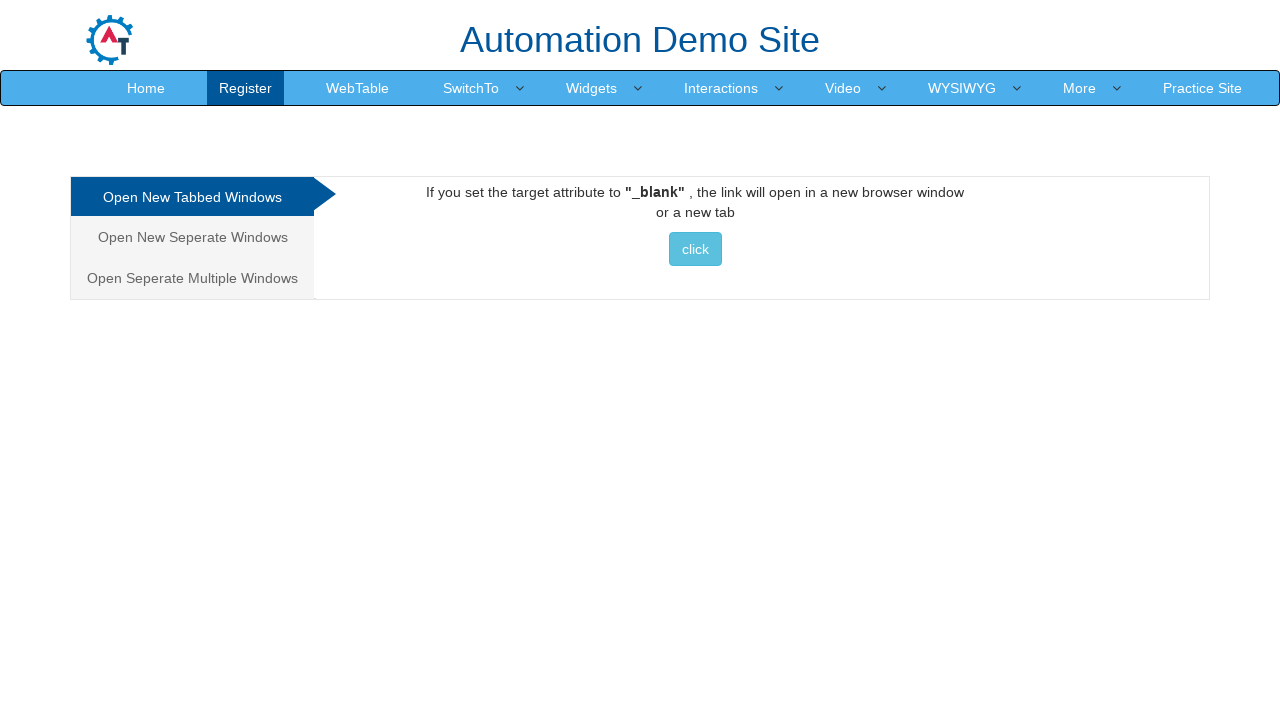

Waited for and clicked button to open new tab
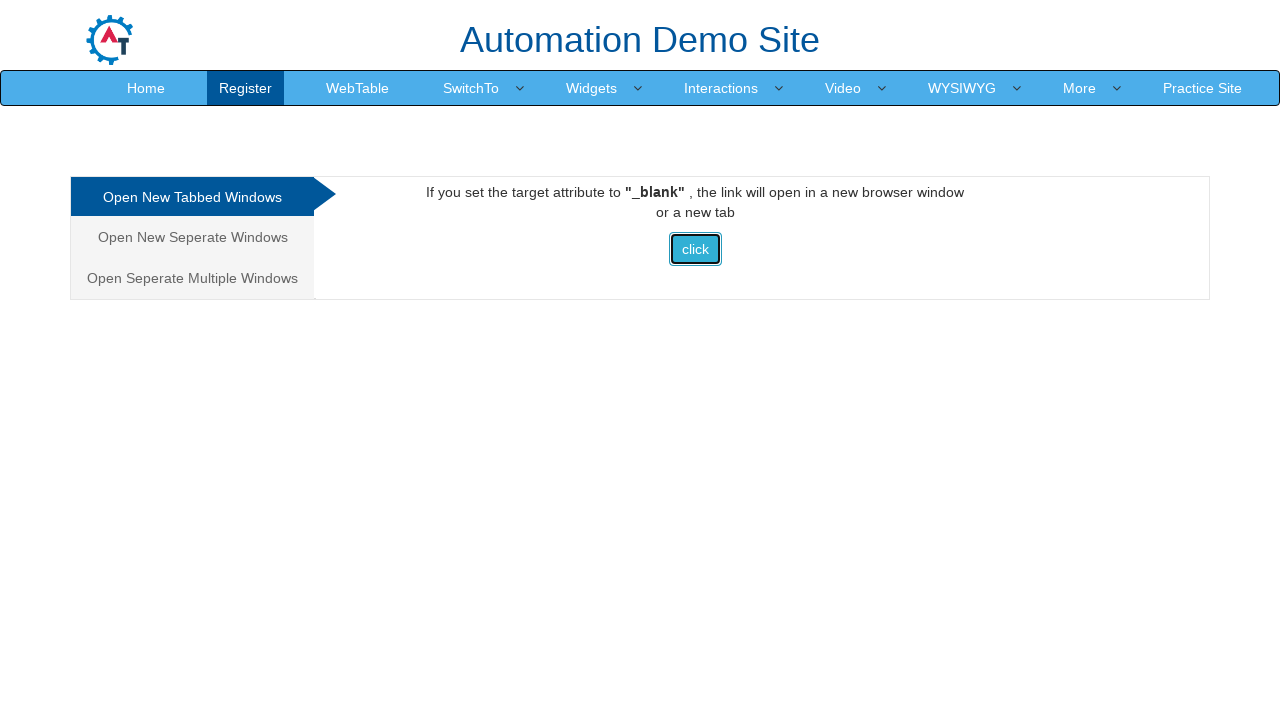

Waited 3 seconds for new page to open
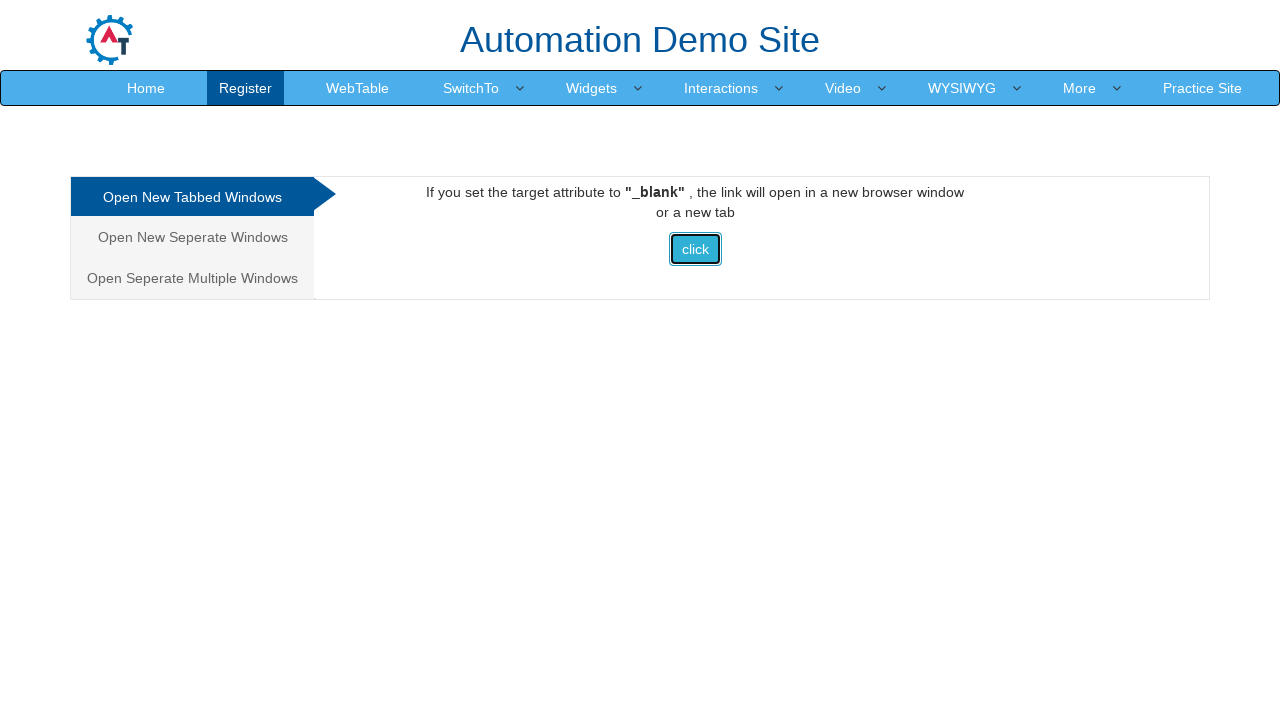

Retrieved all pages from browser context
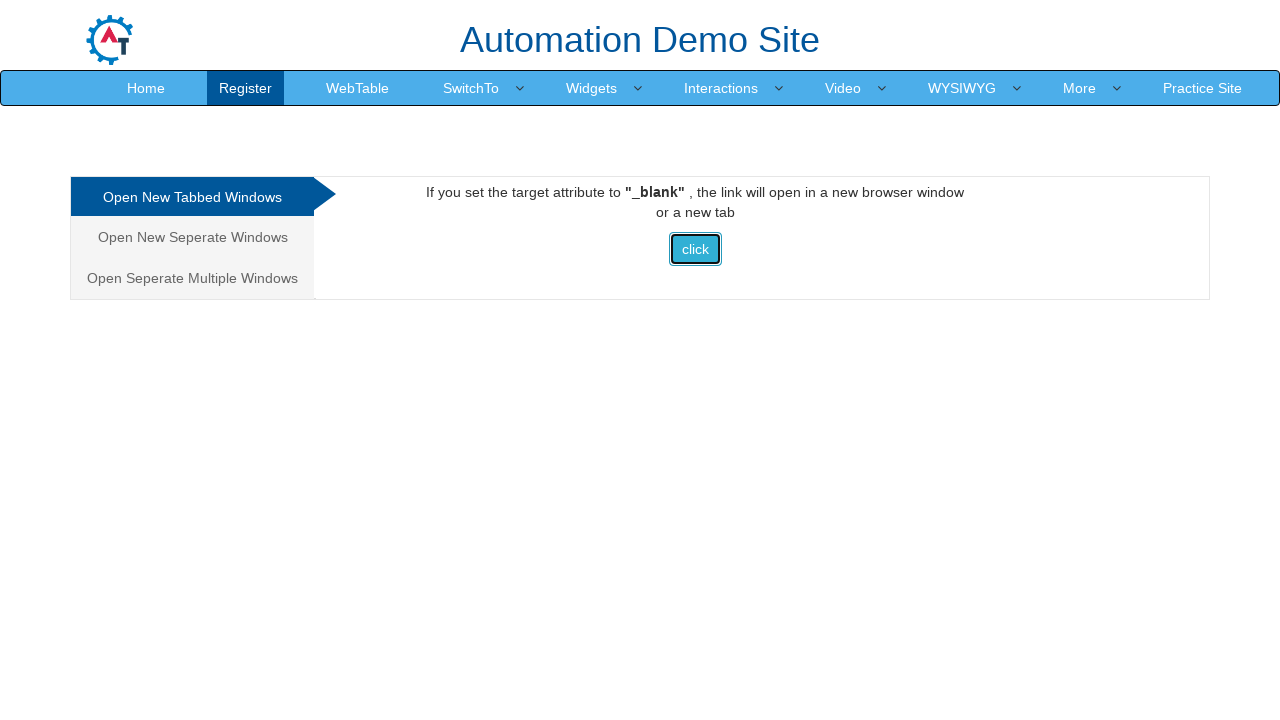

Stored reference to second page
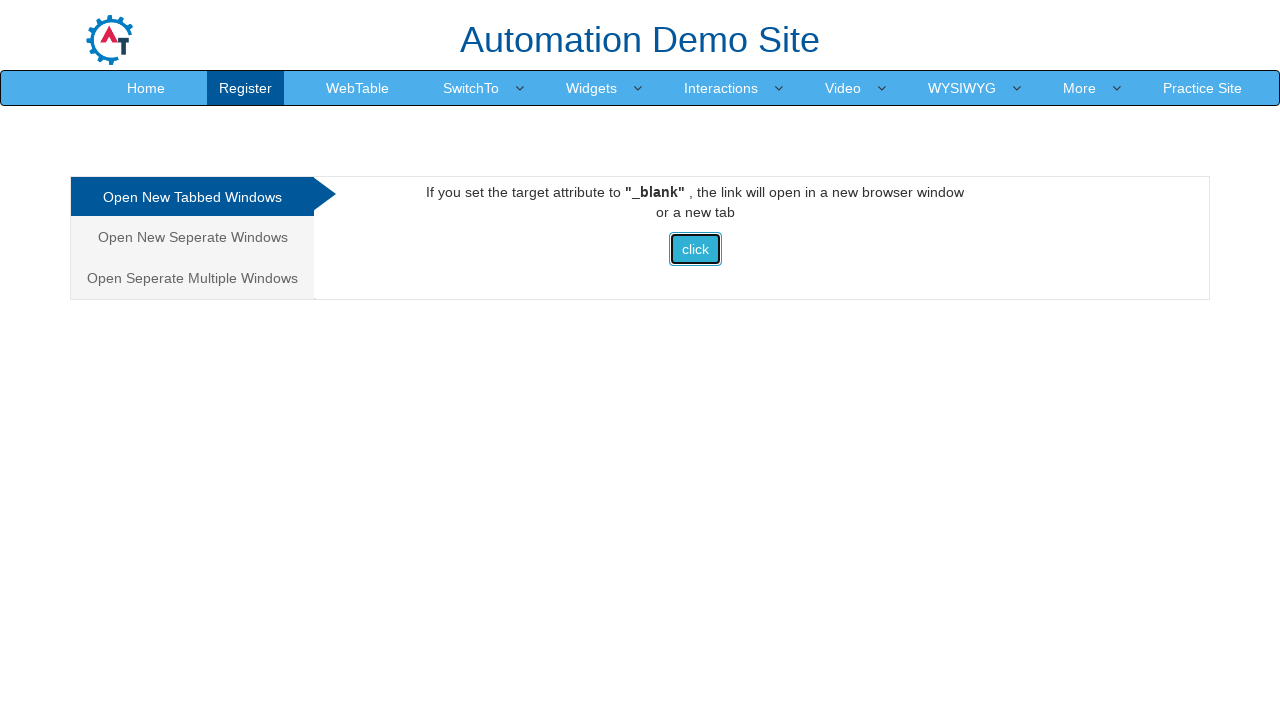

Brought second page to front
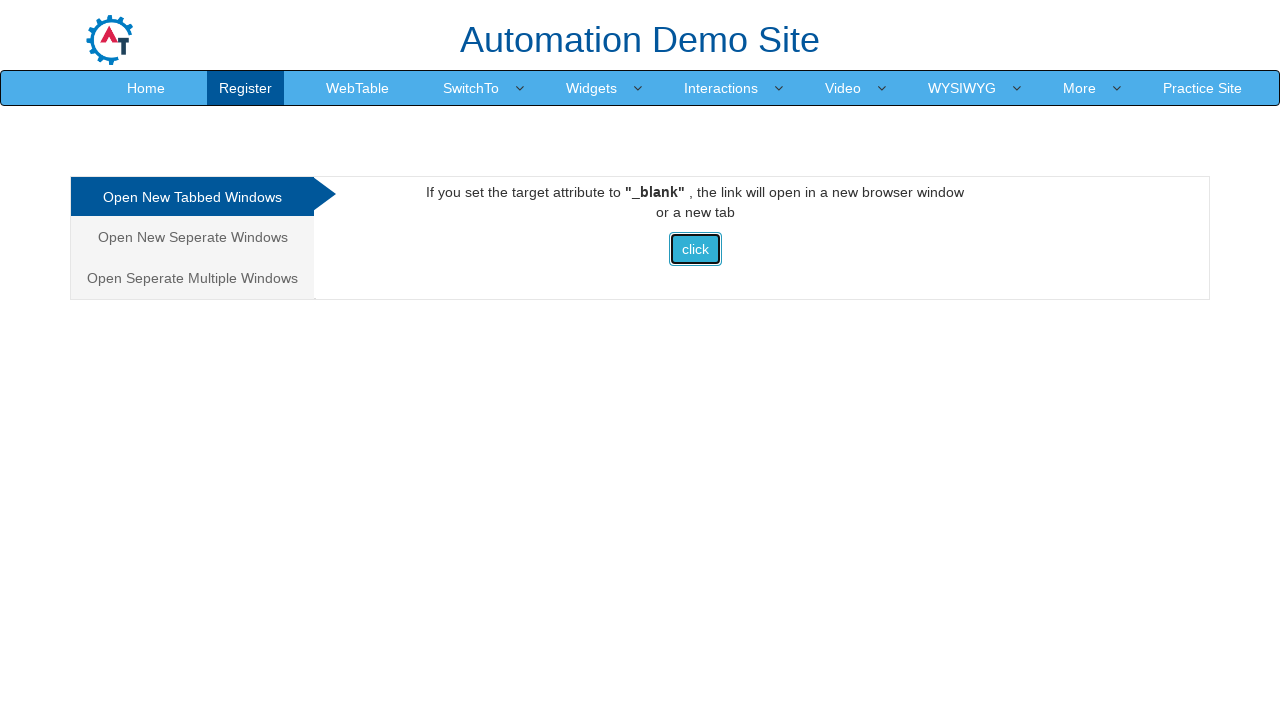

Waited 3 seconds while viewing second page
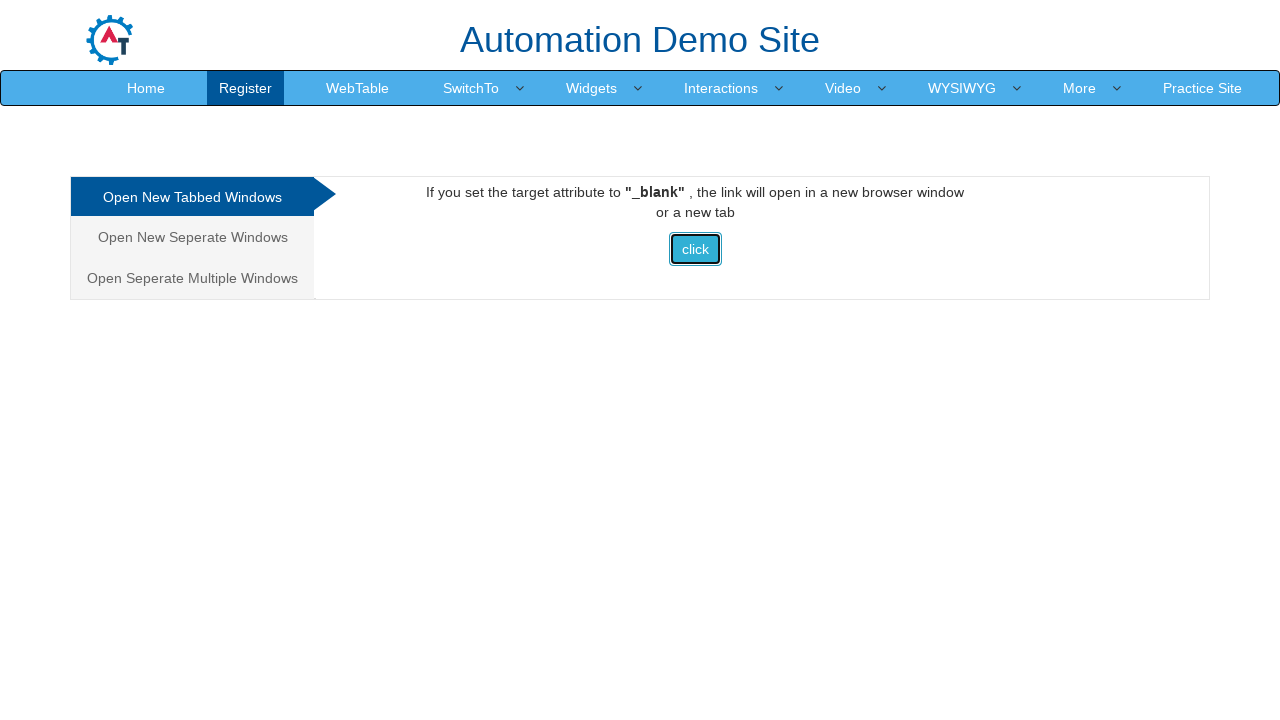

Brought first page back to front
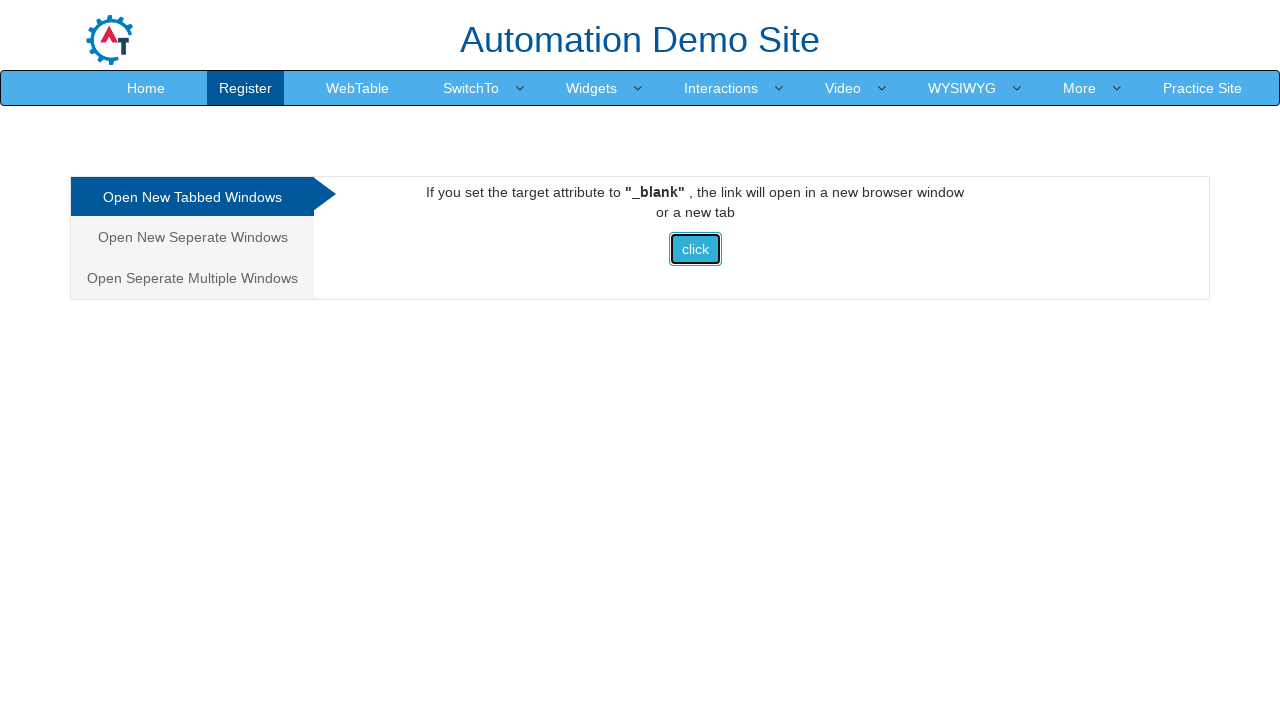

Waited 5 seconds while viewing first page
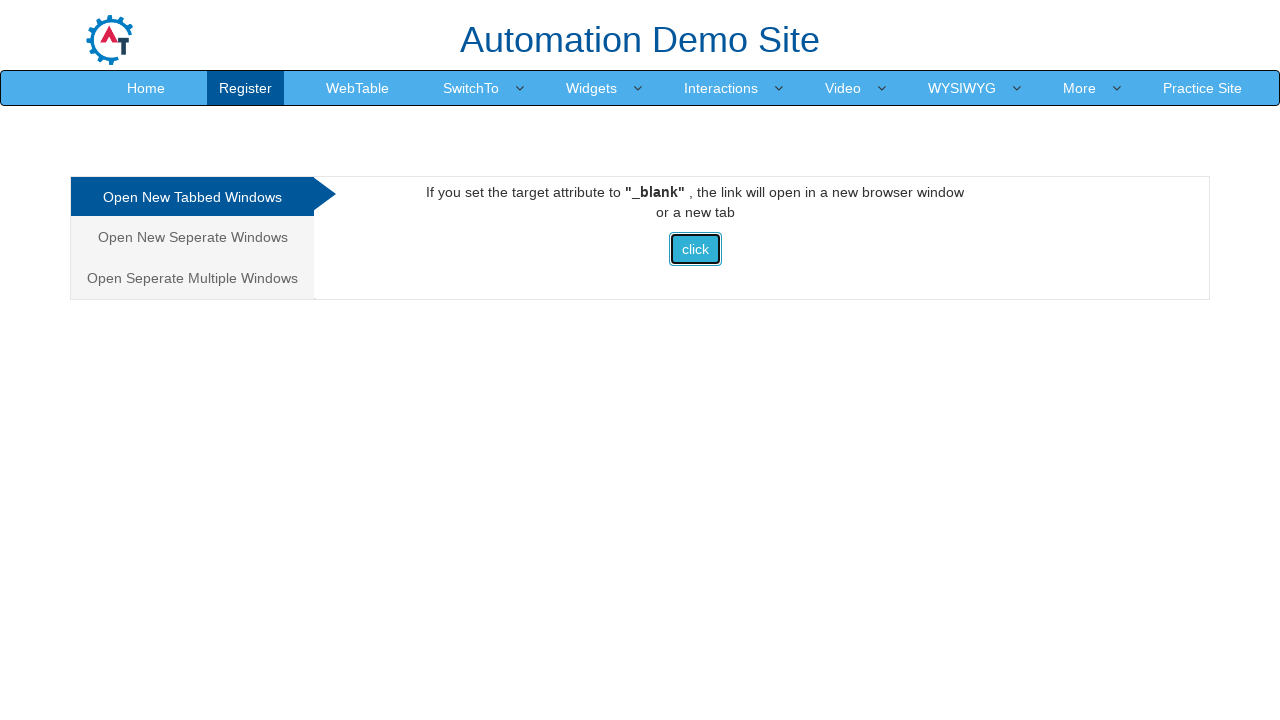

Closed the second page/tab
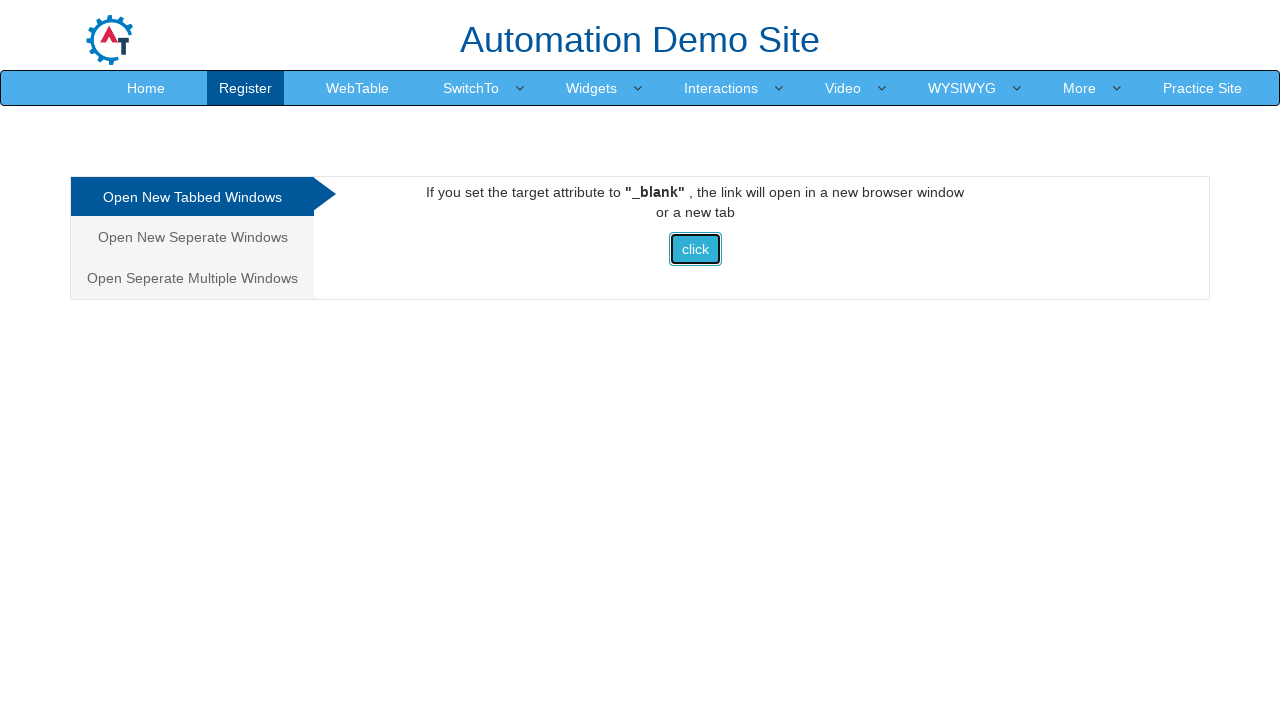

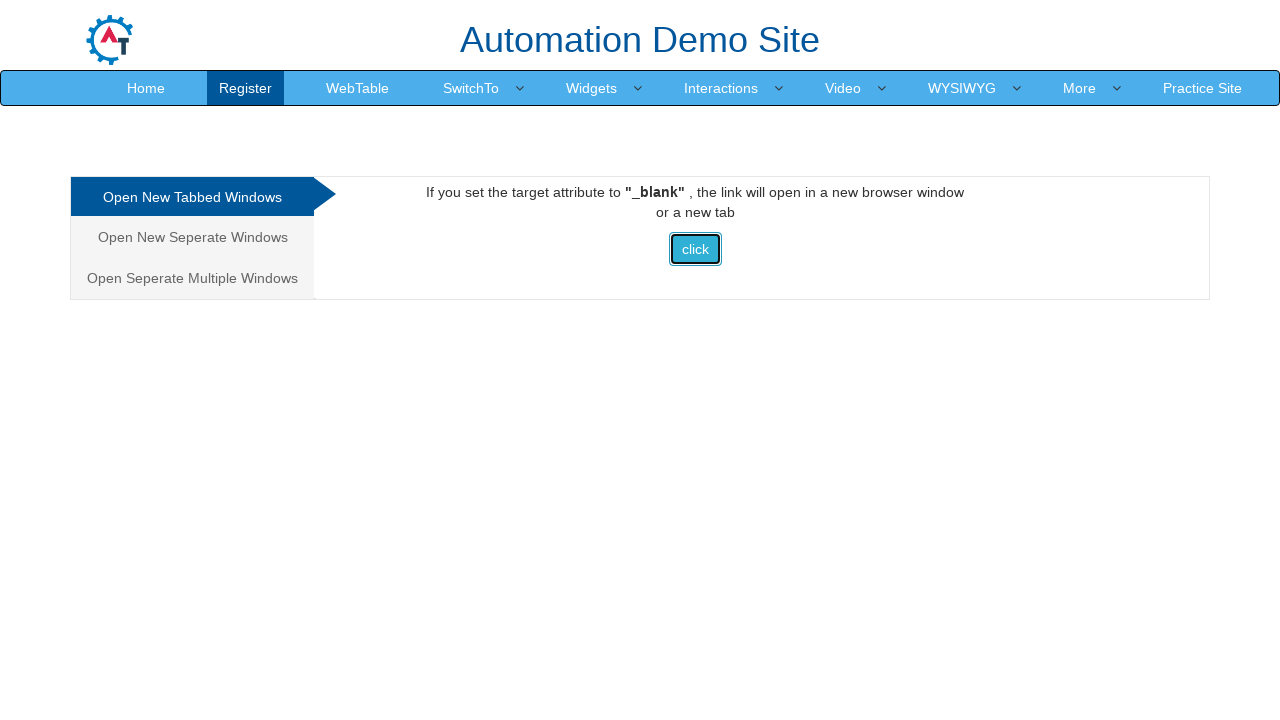